Tests a simple form by filling in first name, last name, city, and country fields, then submitting the form

Starting URL: http://suninjuly.github.io/simple_form_find_task.html

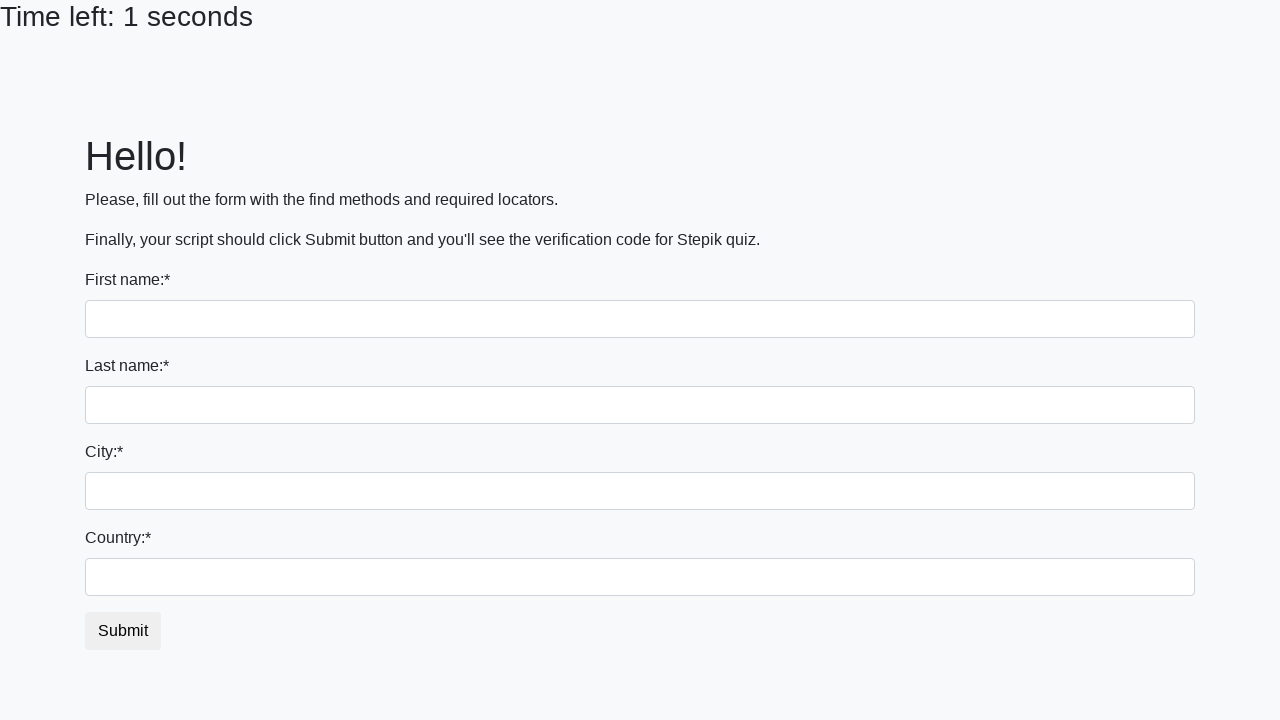

Filled first name field with 'Ivan' on [name=first_name]
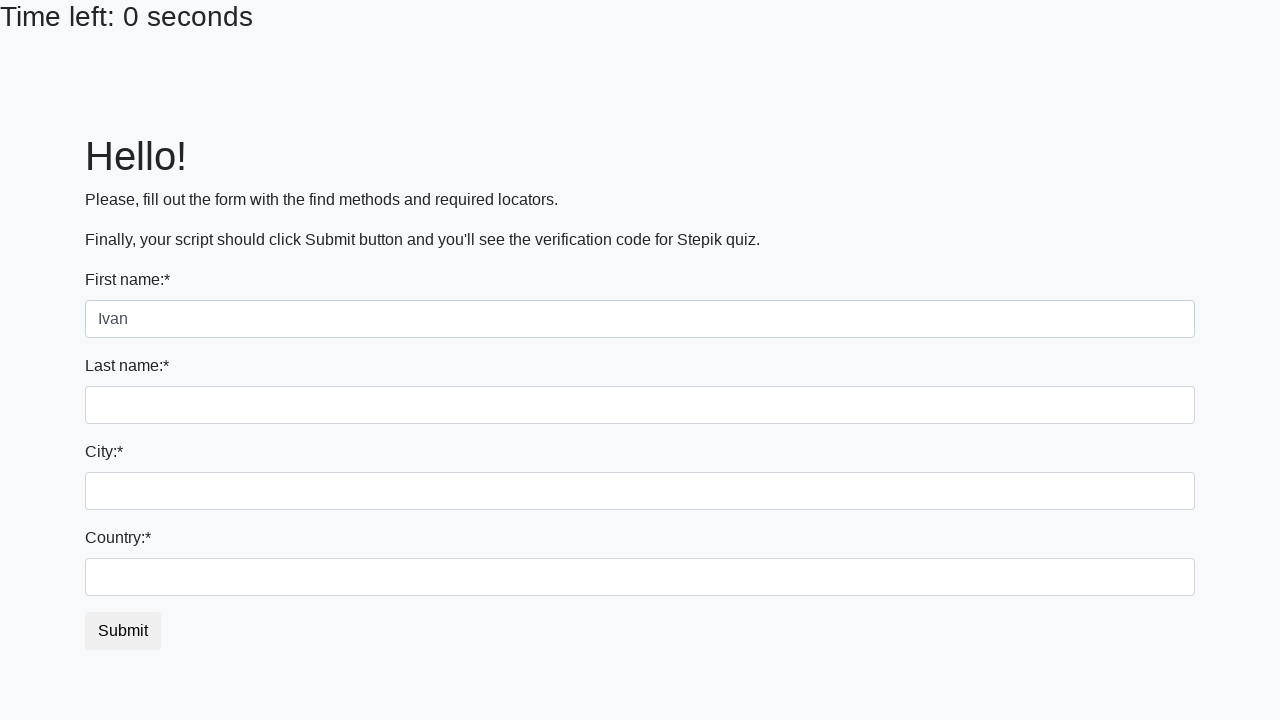

Filled last name field with 'Petrov' on [name=last_name]
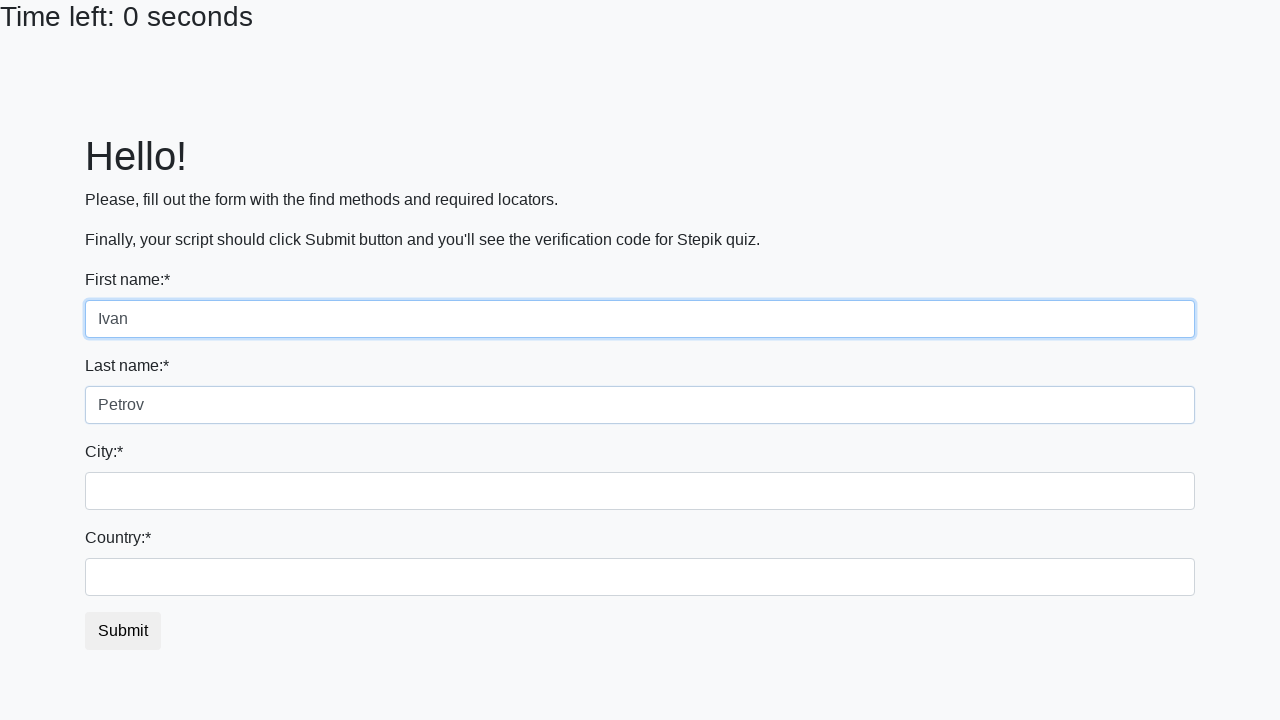

Filled city field with 'Smolensk' on .form-control.city
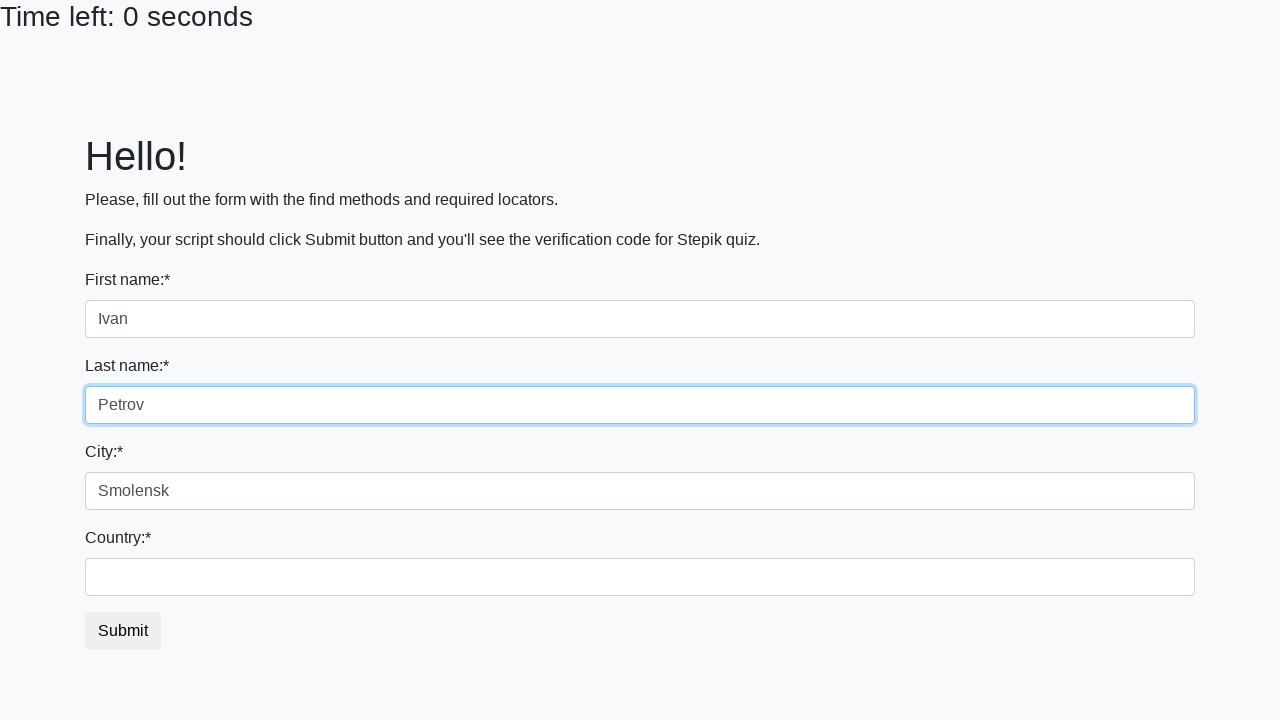

Filled country field with 'Russia' on #country
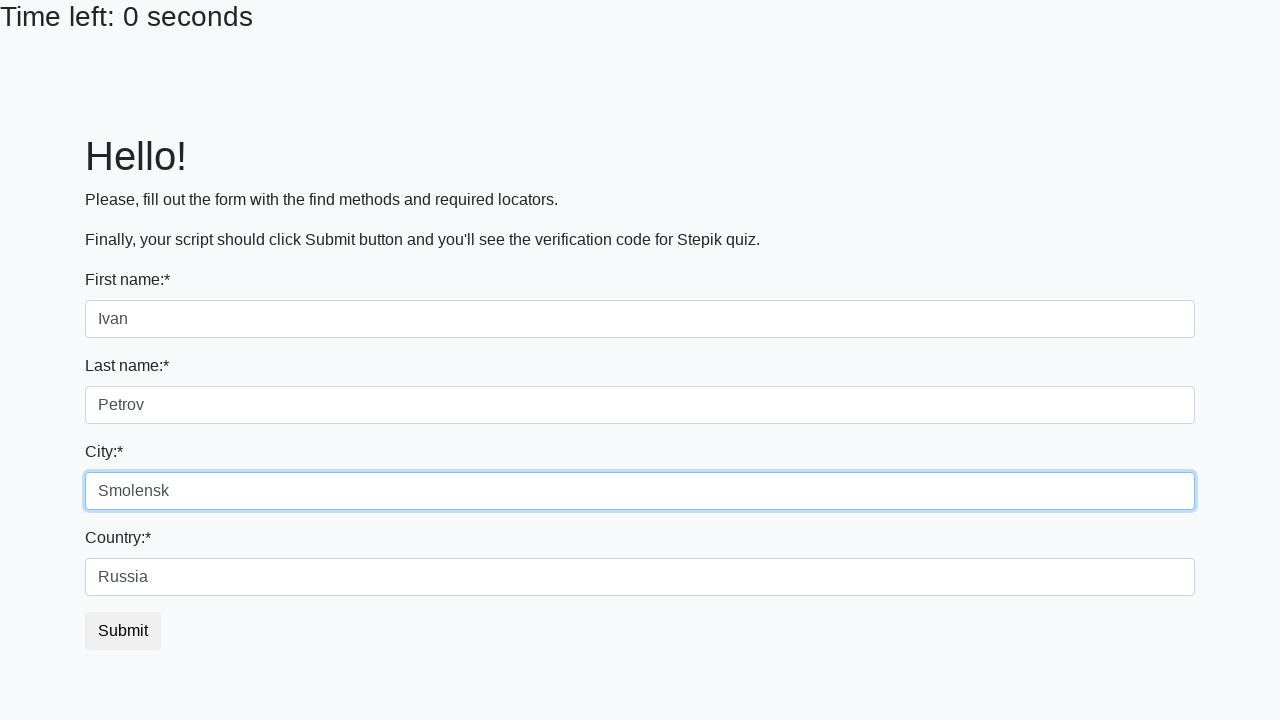

Clicked submit button to submit the form at (123, 631) on button.btn
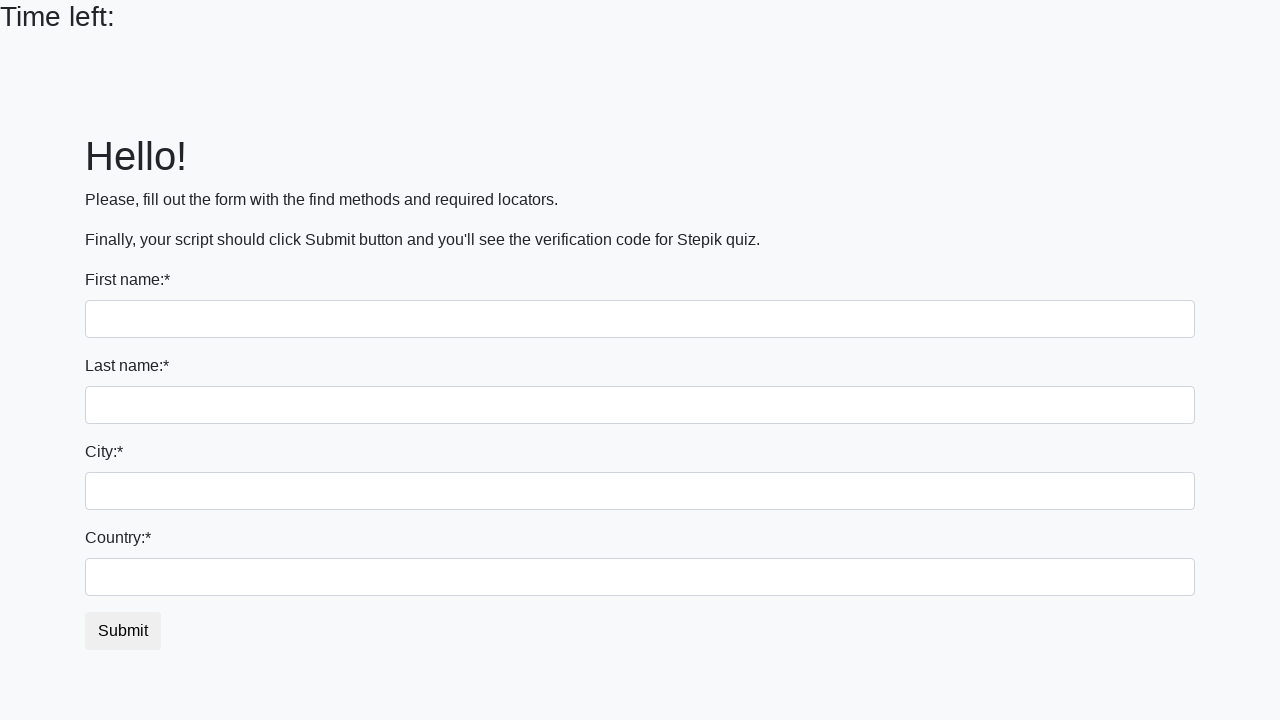

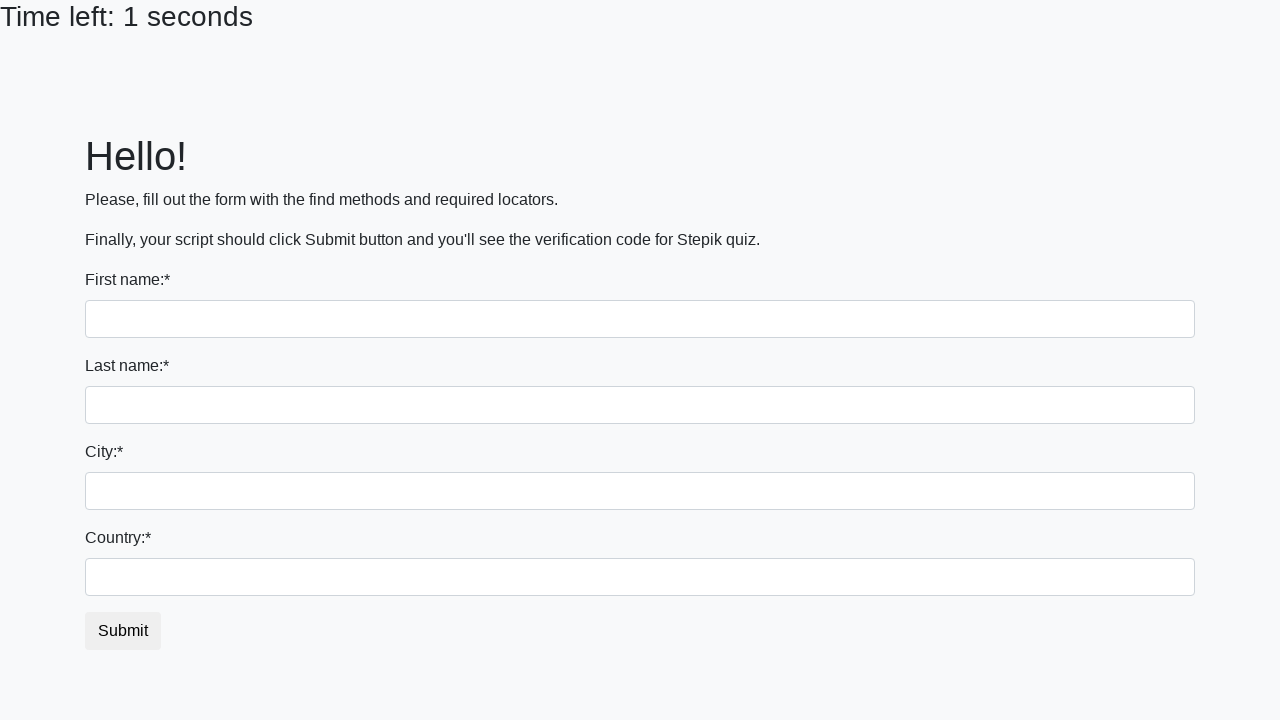